Increments the quantity of Cucumber product by clicking the increment button 4 times

Starting URL: https://rahulshettyacademy.com/seleniumPractise/#/

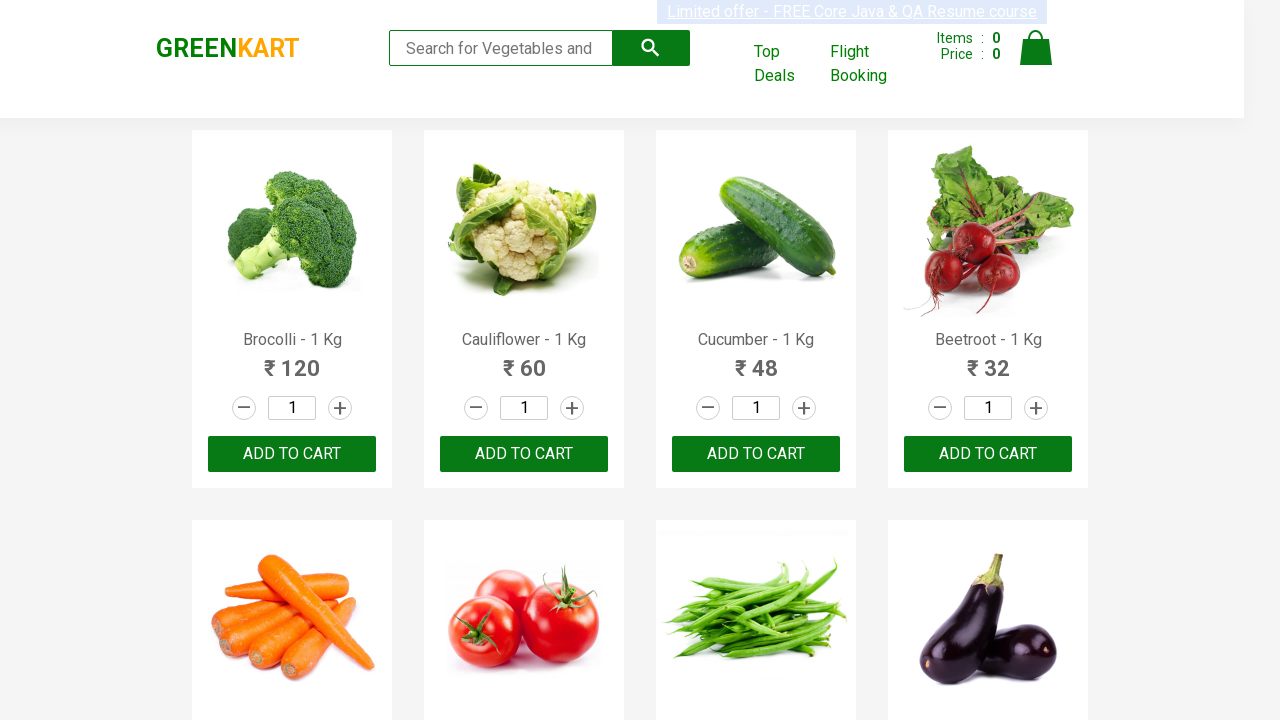

Located increment button for Cucumber - 1 Kg product
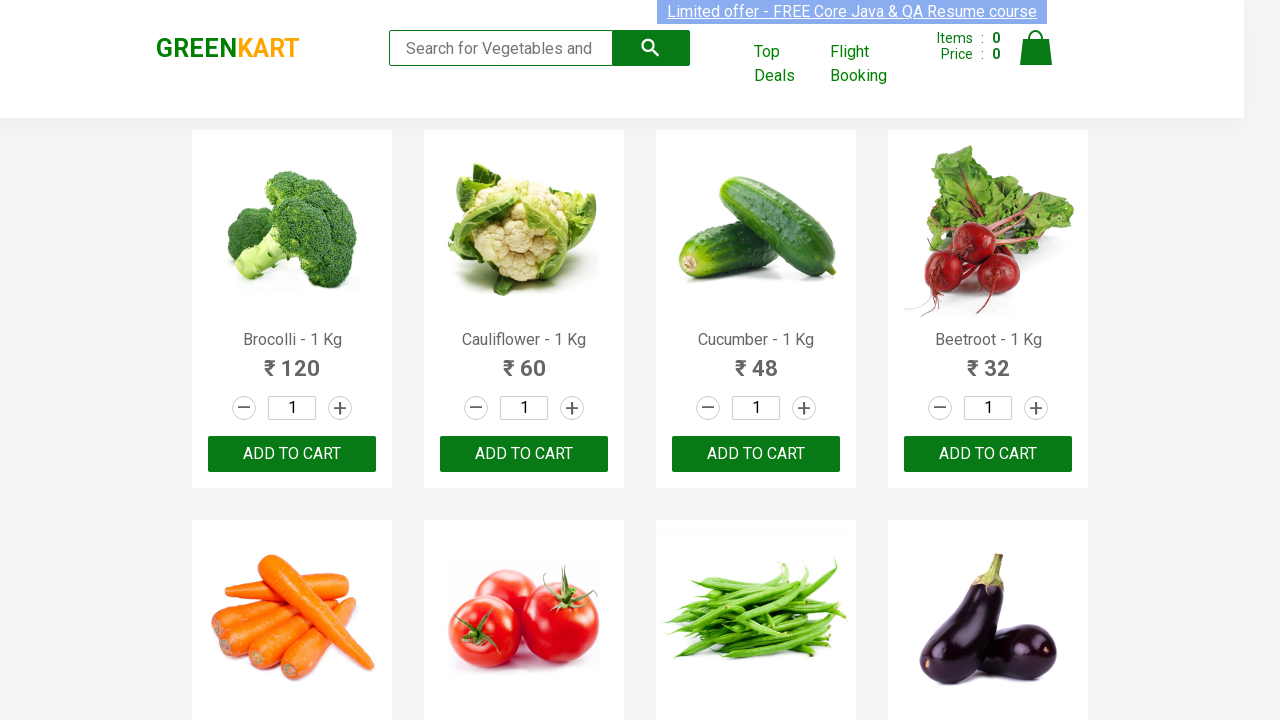

Clicked increment button (click 1 of 4) at (804, 408) on xpath=//div[@class='product' and . //h4[text()='Cucumber - 1 Kg']]//a[@class='in
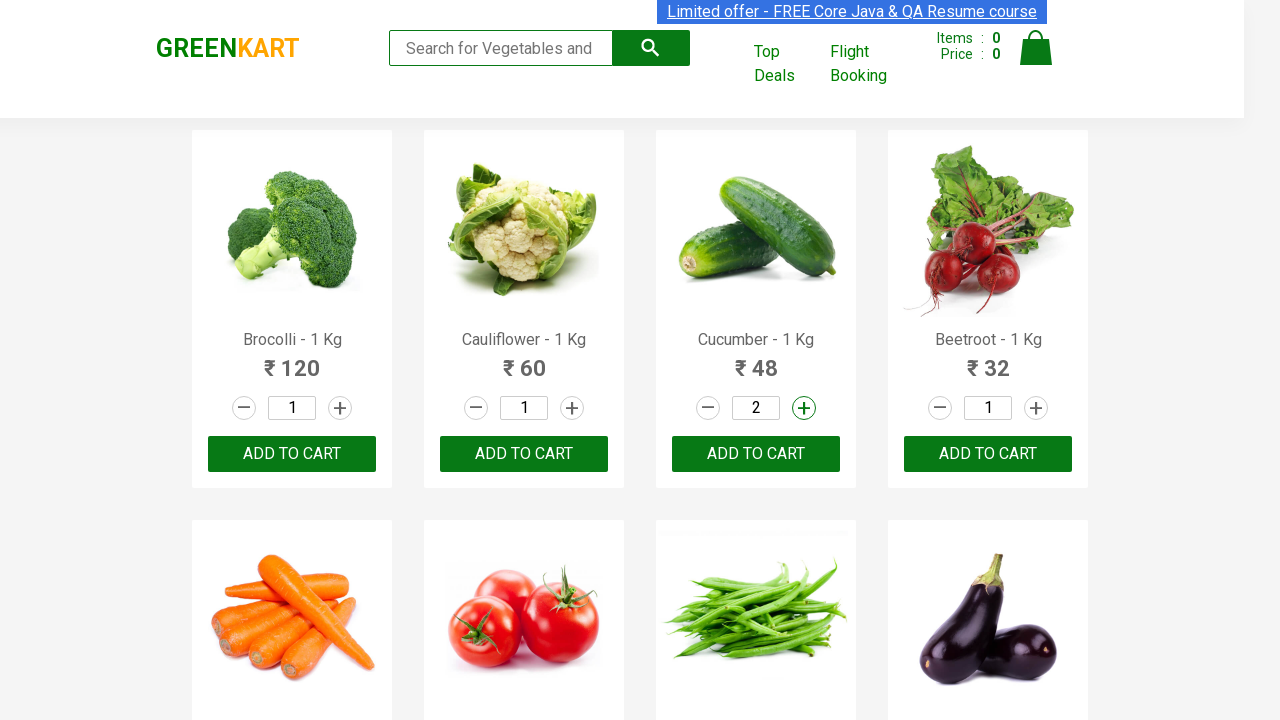

Waited 1 second after increment click 1
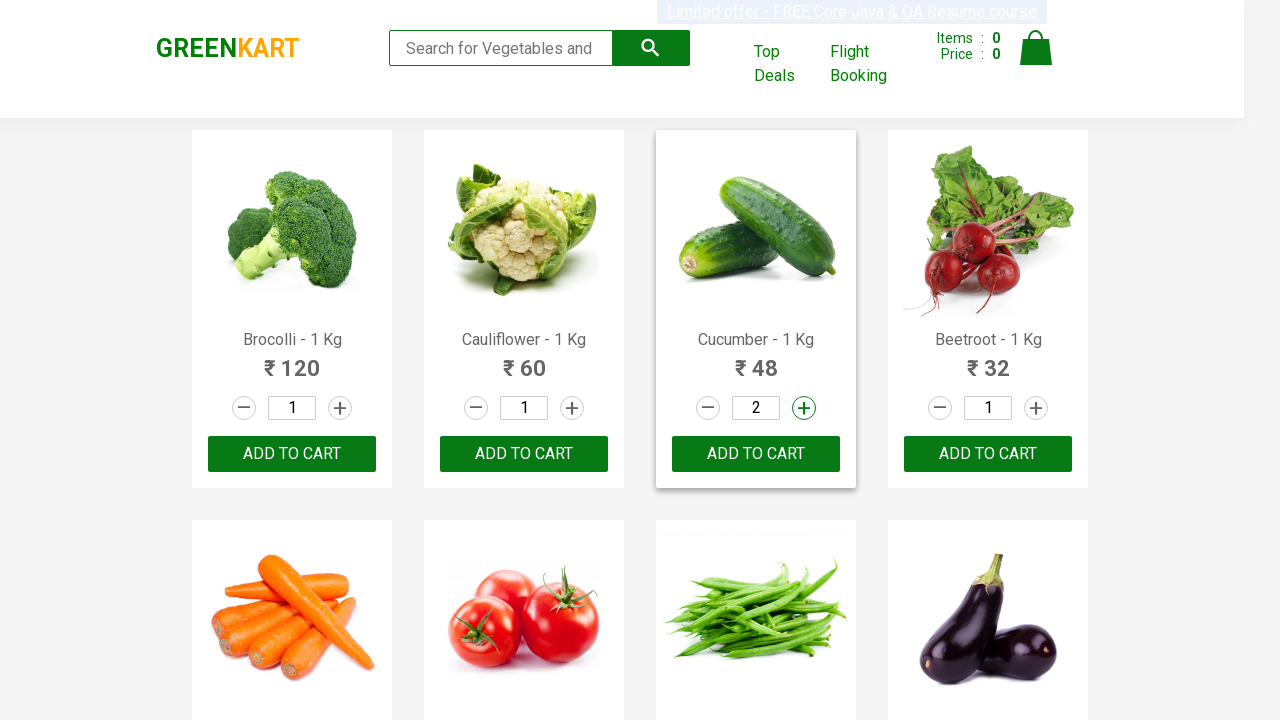

Clicked increment button (click 2 of 4) at (804, 408) on xpath=//div[@class='product' and . //h4[text()='Cucumber - 1 Kg']]//a[@class='in
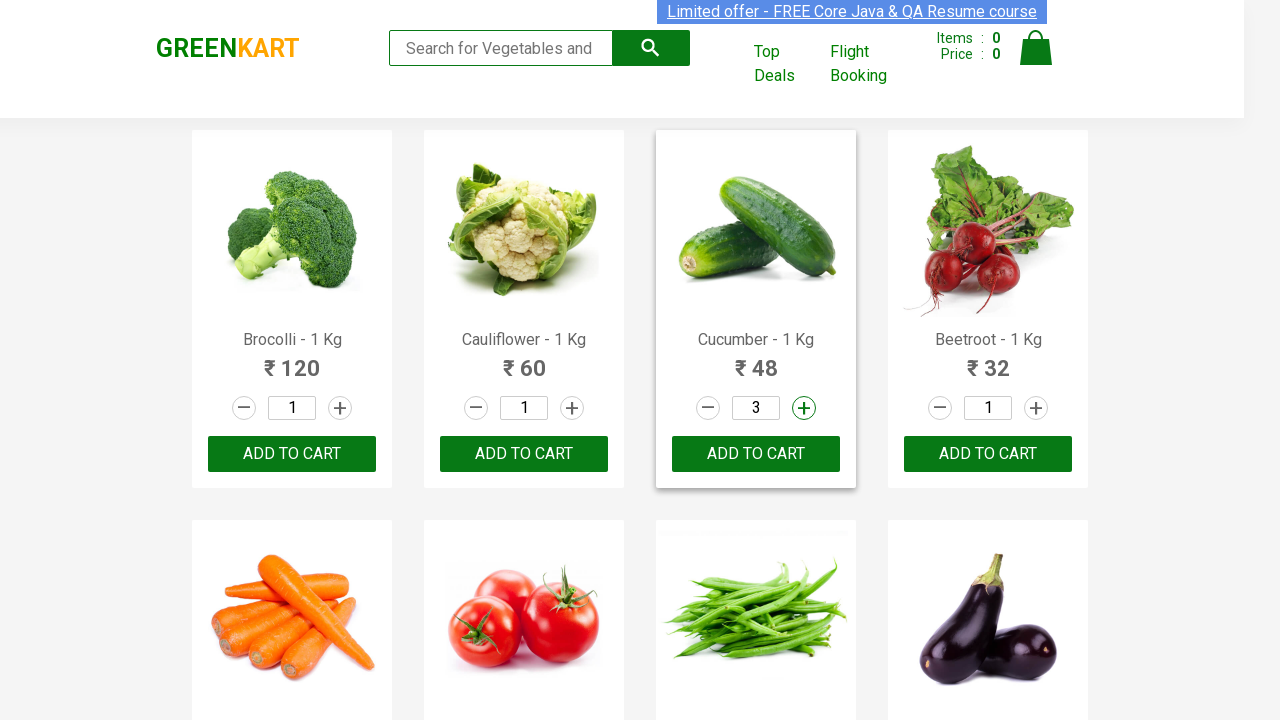

Waited 1 second after increment click 2
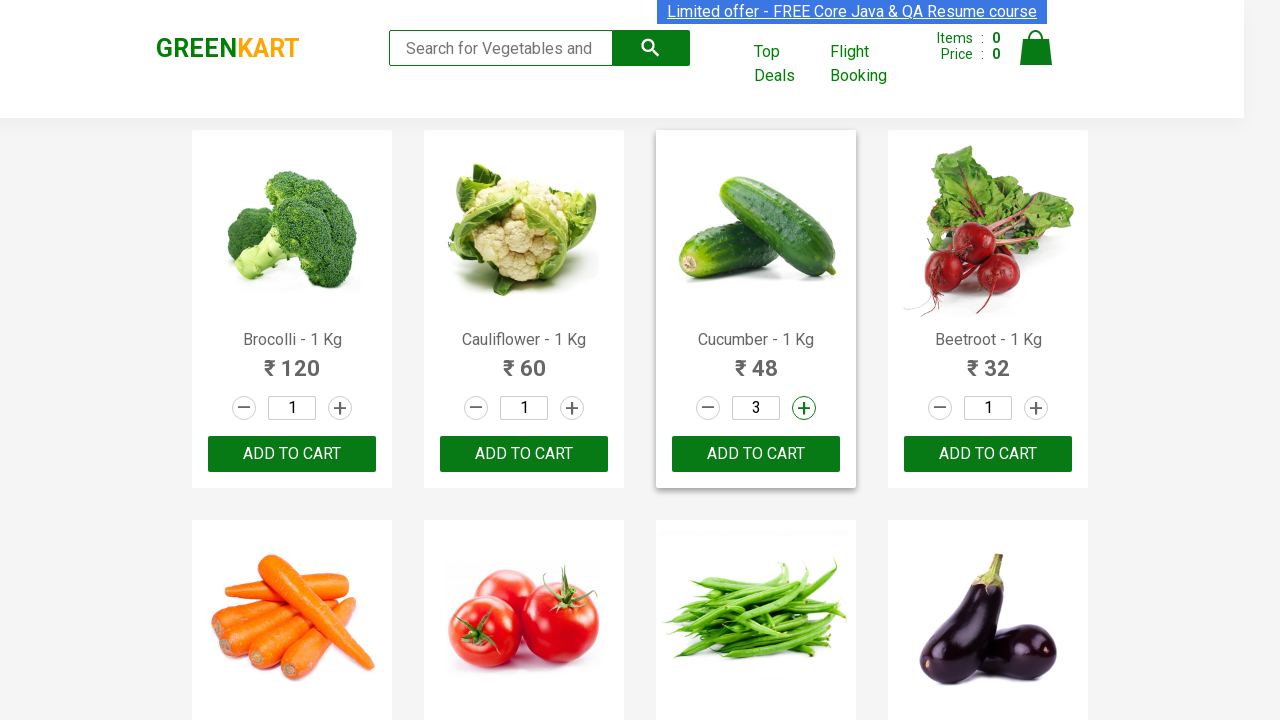

Clicked increment button (click 3 of 4) at (804, 408) on xpath=//div[@class='product' and . //h4[text()='Cucumber - 1 Kg']]//a[@class='in
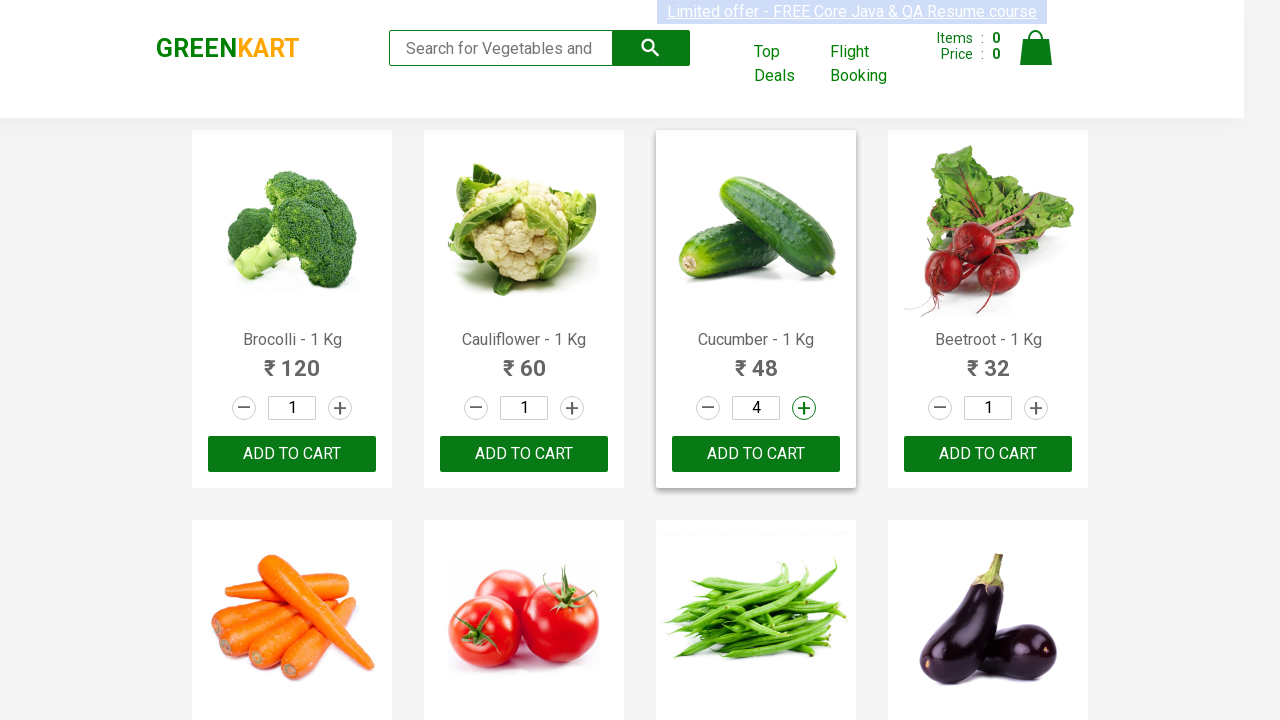

Waited 1 second after increment click 3
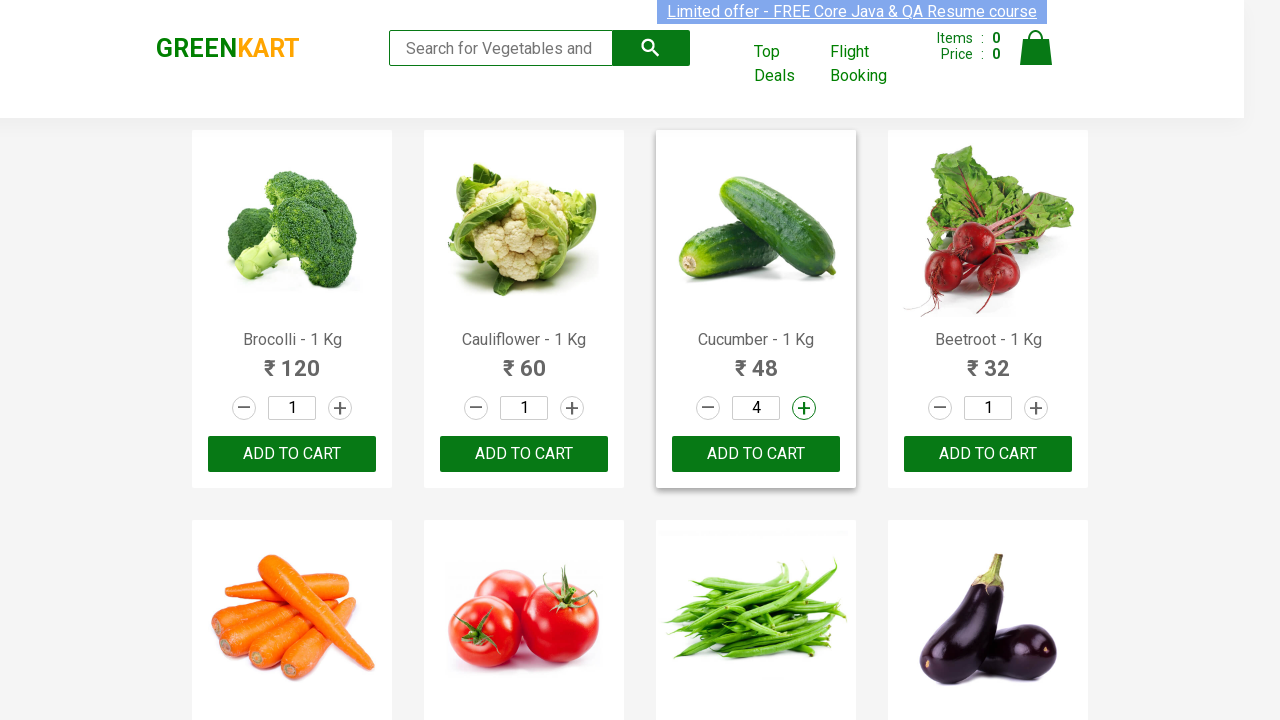

Clicked increment button (click 4 of 4) at (804, 408) on xpath=//div[@class='product' and . //h4[text()='Cucumber - 1 Kg']]//a[@class='in
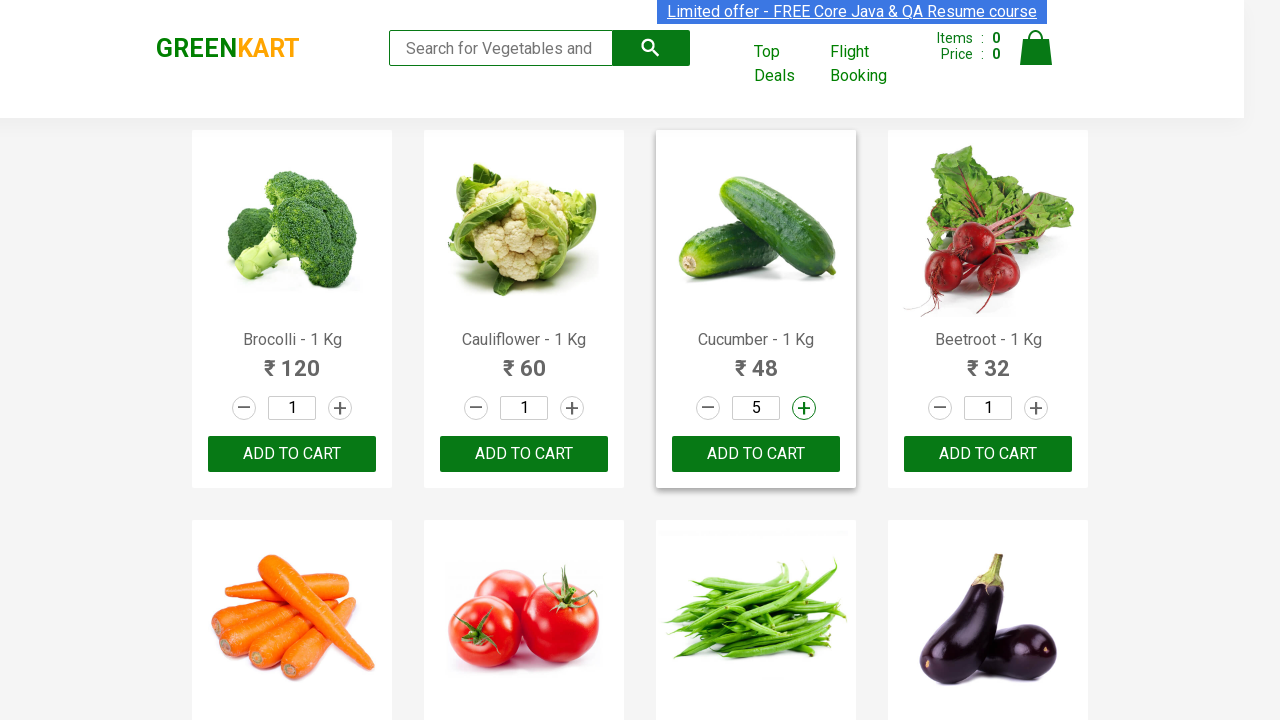

Waited 1 second after increment click 4
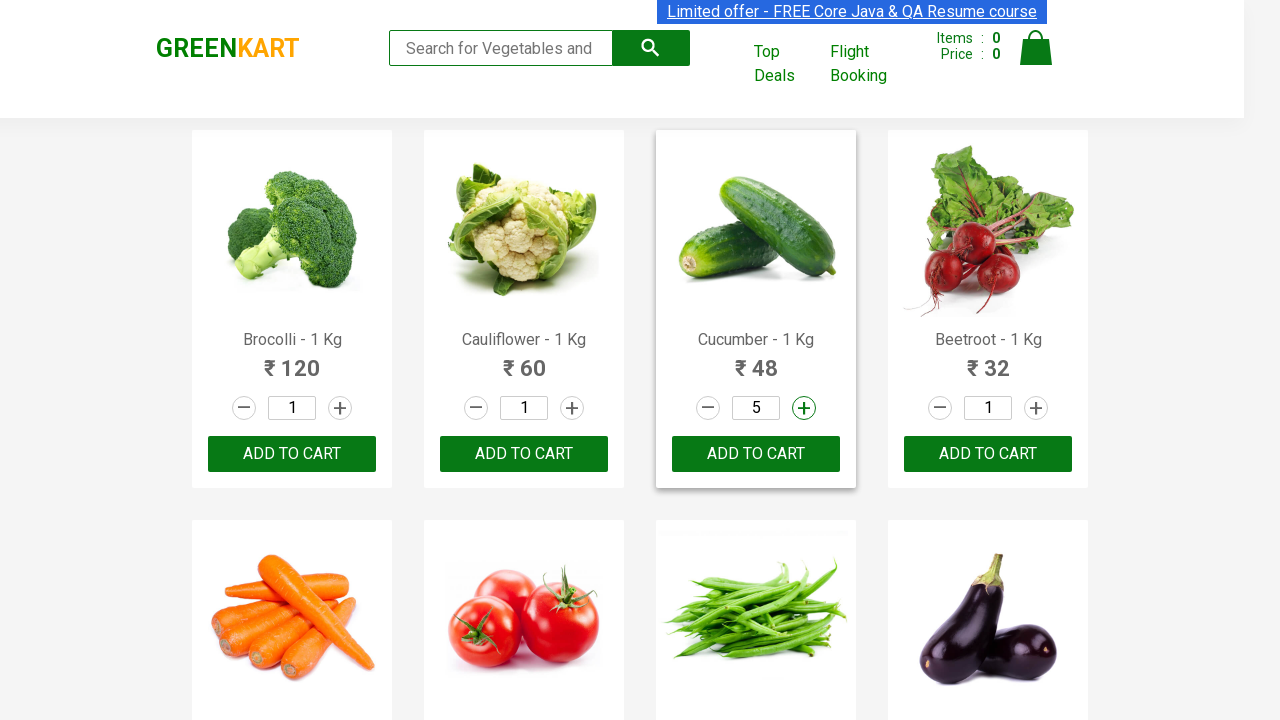

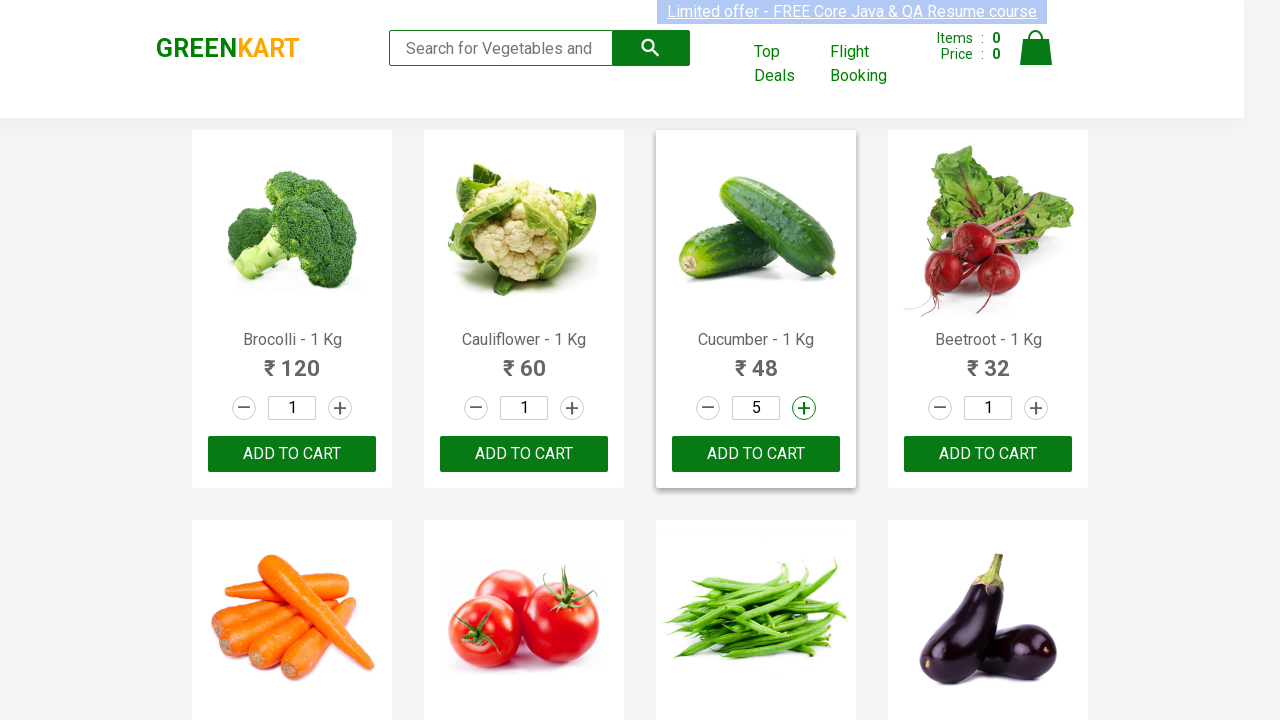